Tests an e-commerce vegetable shop by searching for products, adding items to cart, verifying product counts, and checking brand logo text

Starting URL: https://rahulshettyacademy.com/seleniumPractise/#/

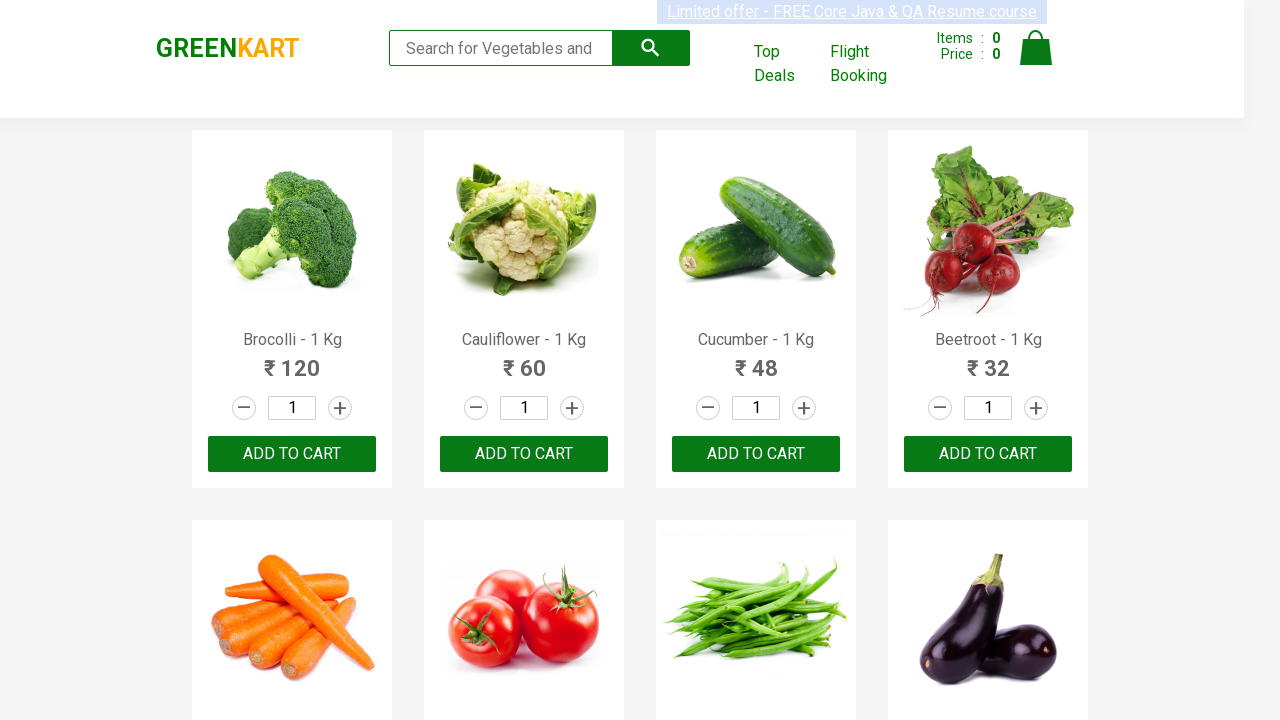

Typed 'ca' in search box on .search-keyword
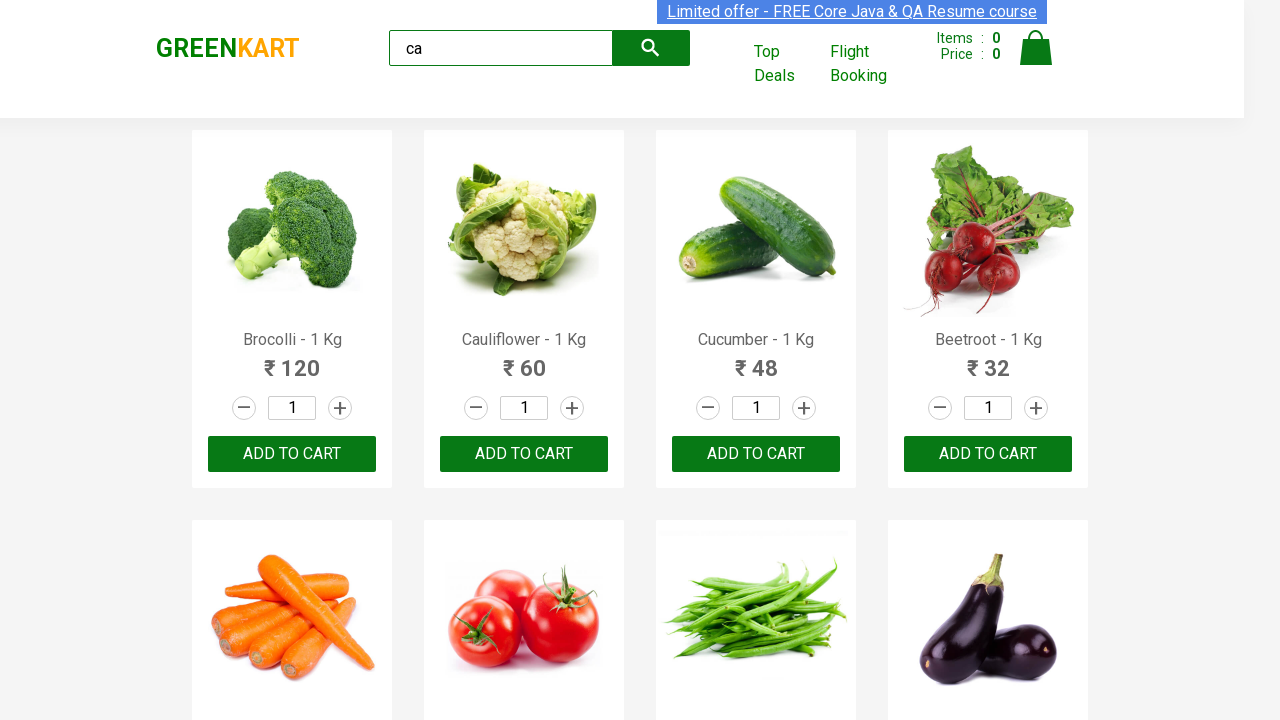

Waited 3000ms for products to load
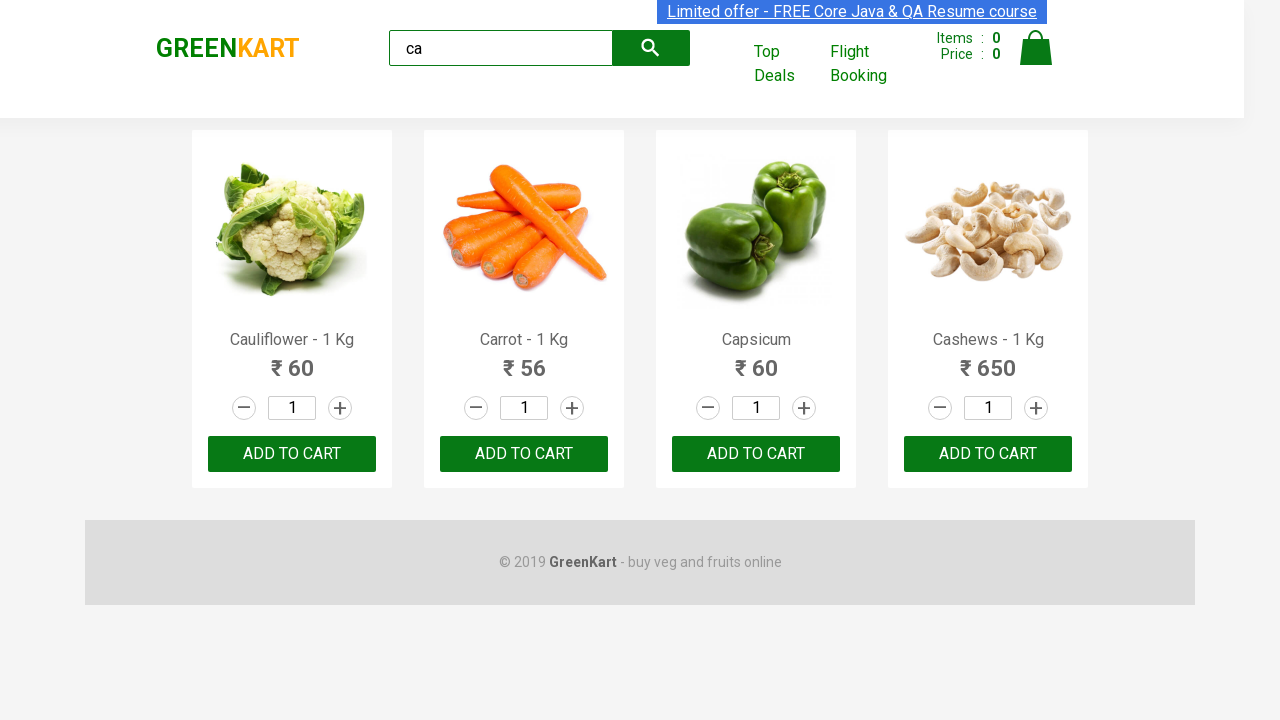

Verified products are displayed
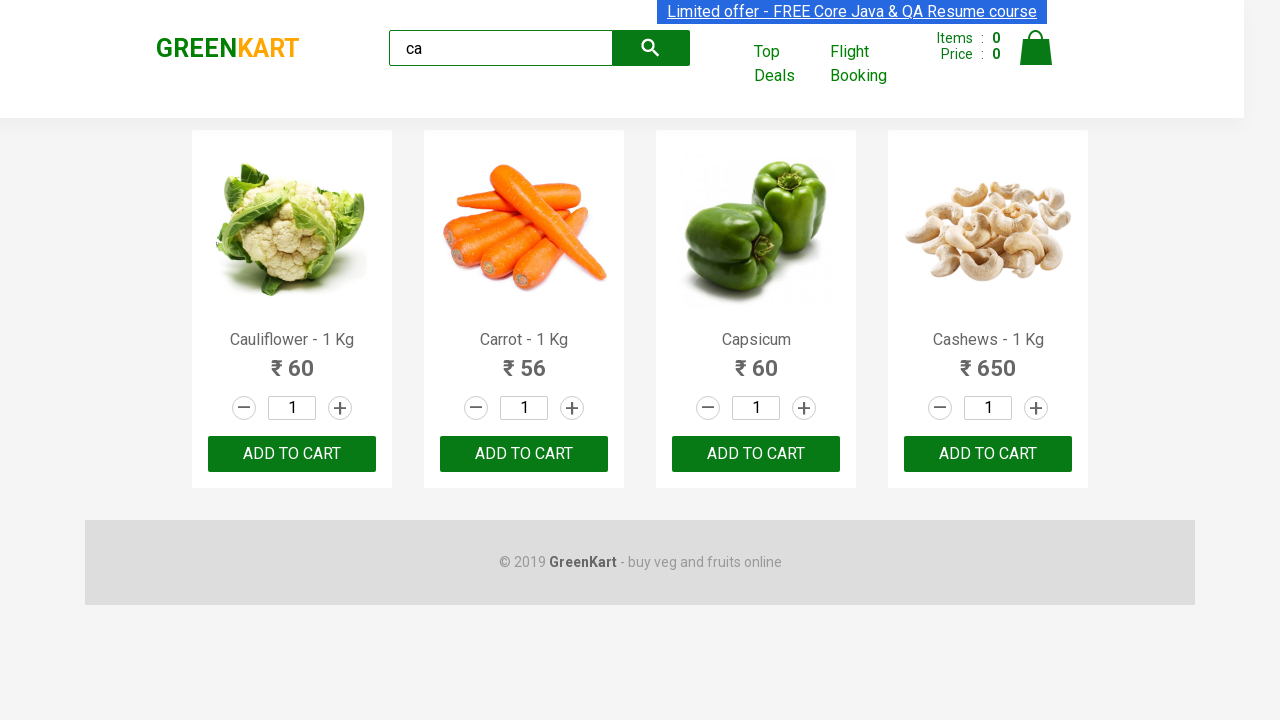

Clicked ADD TO CART button on the 3rd product at (756, 454) on .products .product >> nth=2 >> text=ADD TO CART
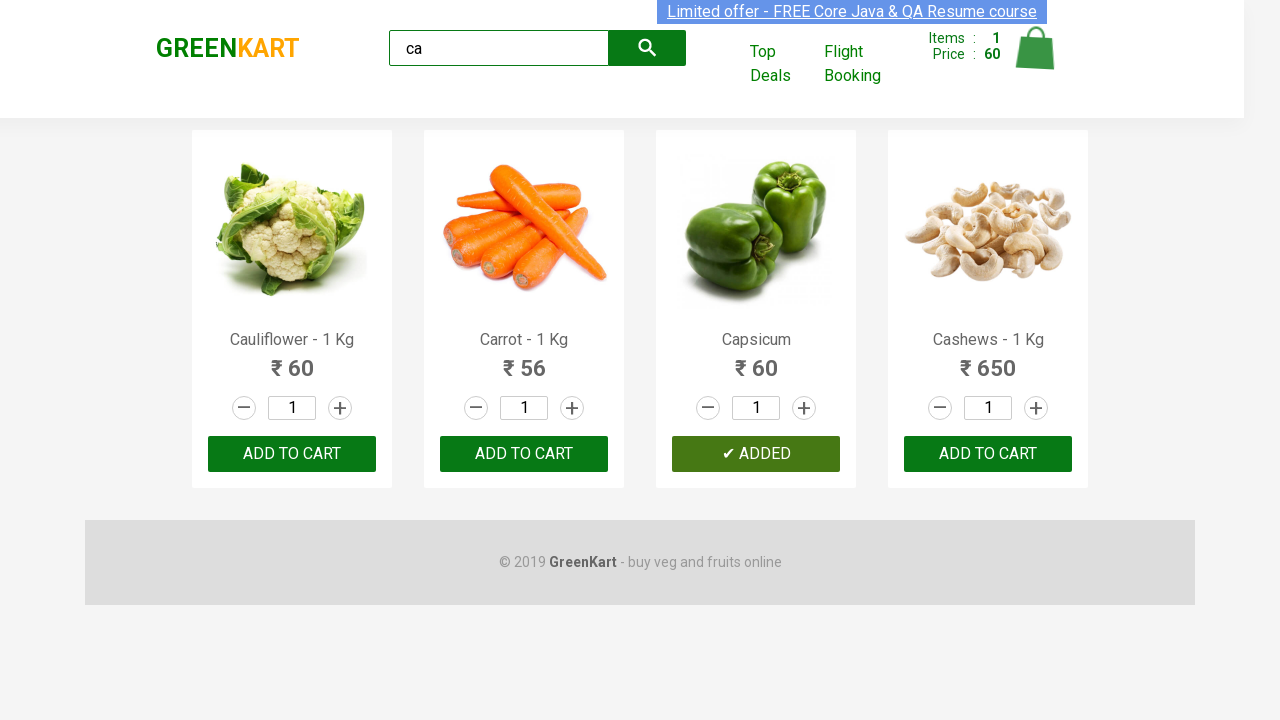

Located all products on the page
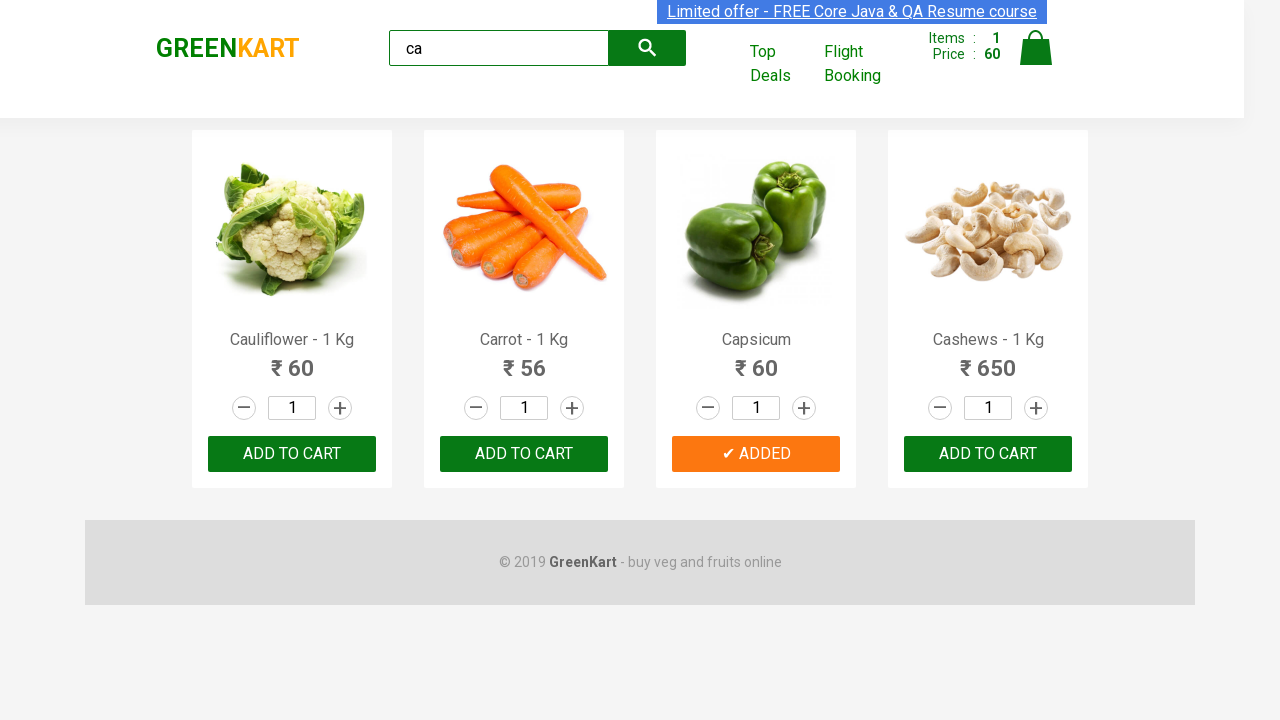

Counted 4 products on the page
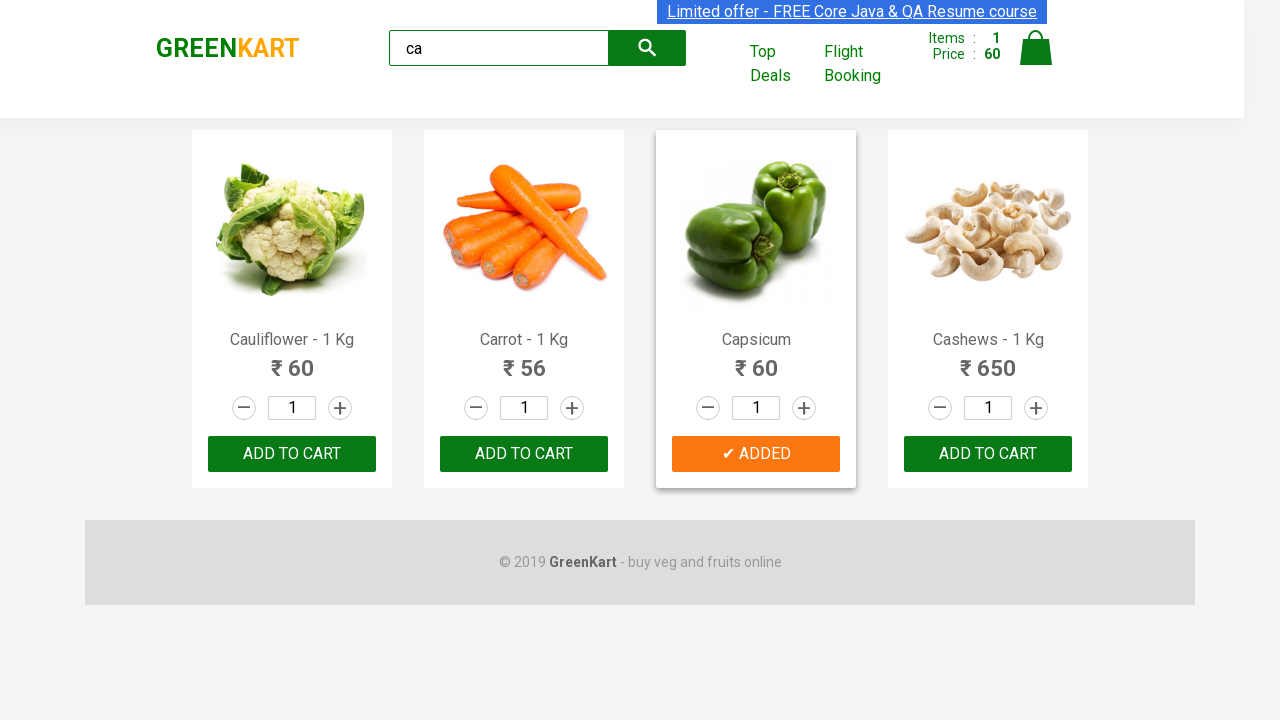

Retrieved product name: Cauliflower - 1 Kg
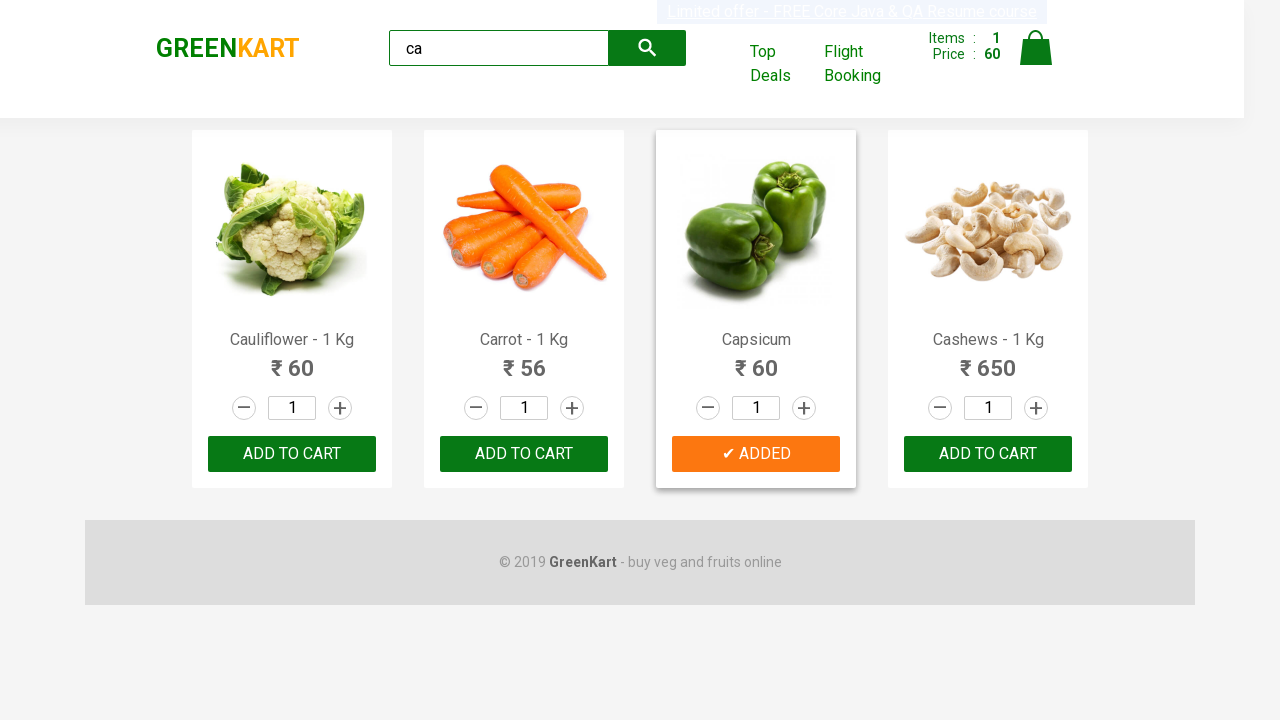

Retrieved product name: Carrot - 1 Kg
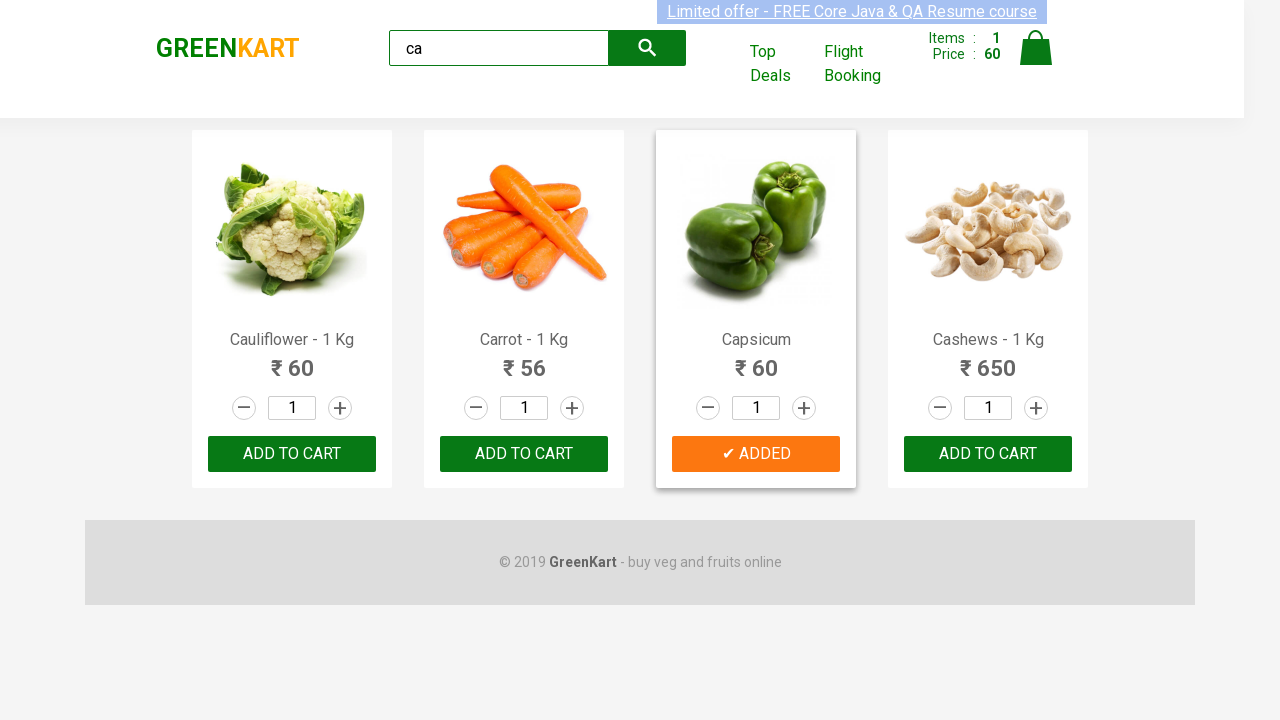

Retrieved product name: Capsicum
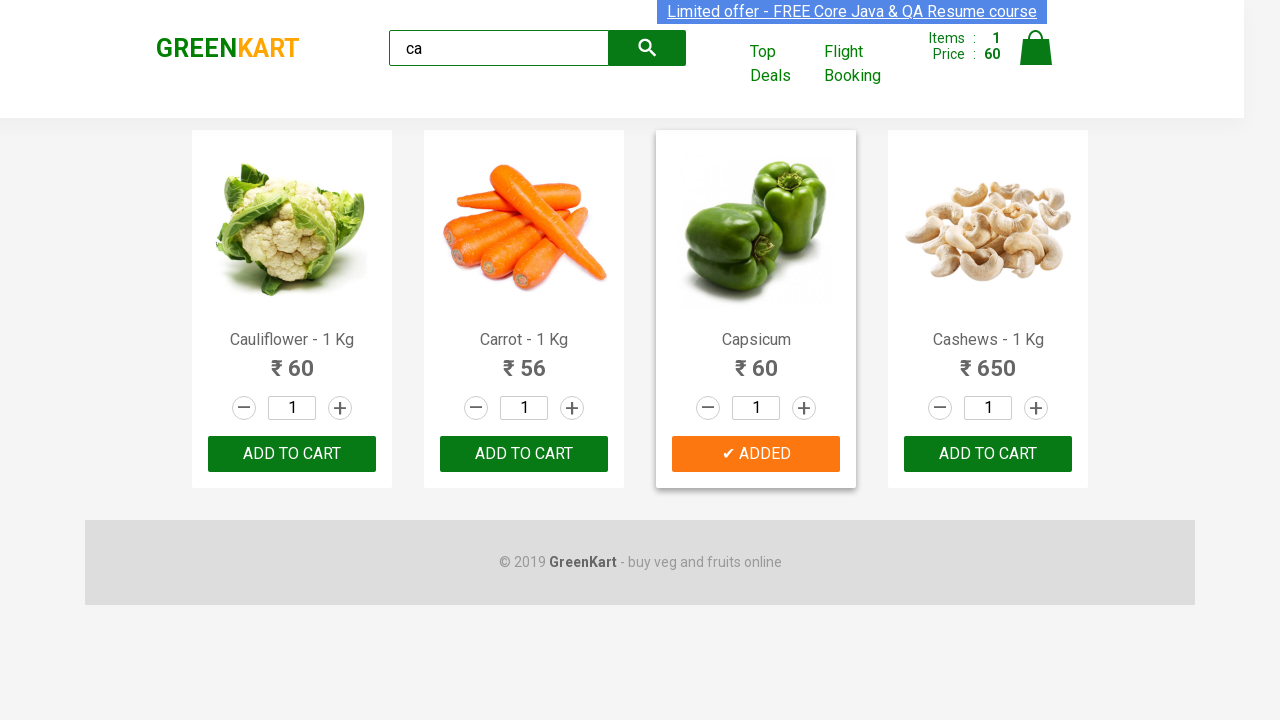

Retrieved product name: Cashews - 1 Kg
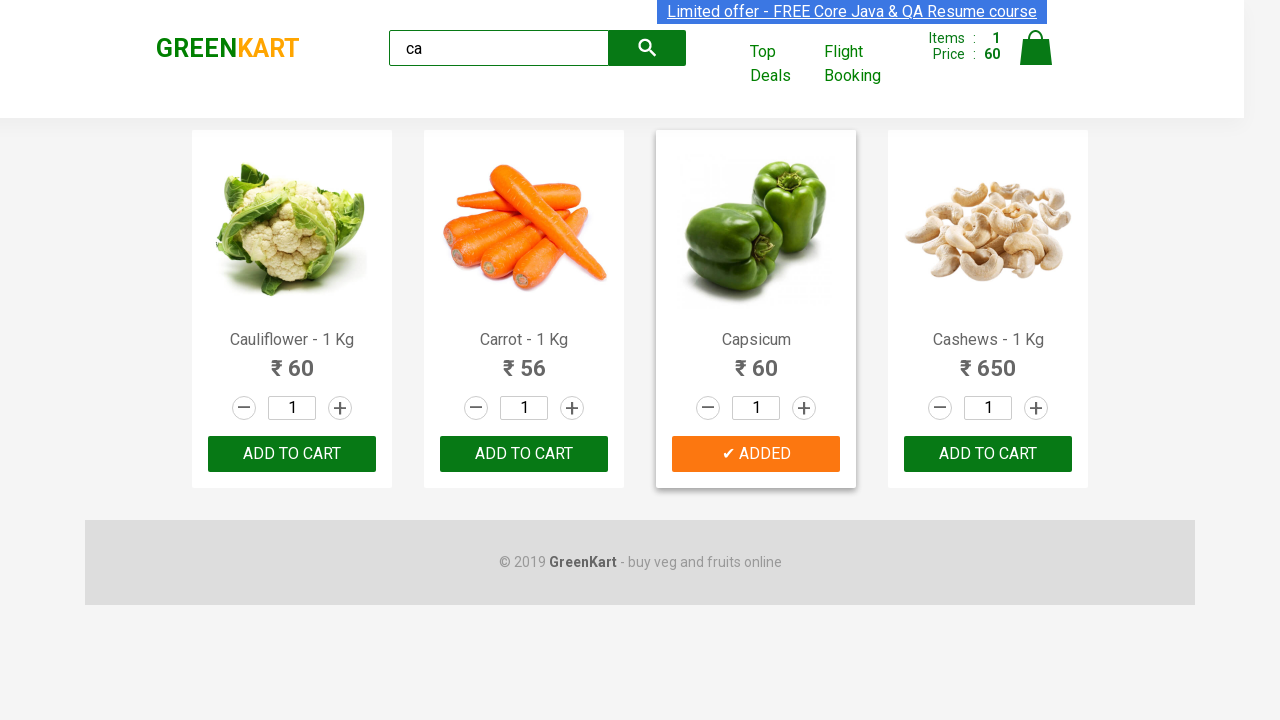

Clicked increment button for Cashews product at (1036, 408) on .products .product >> nth=3 >> .increment
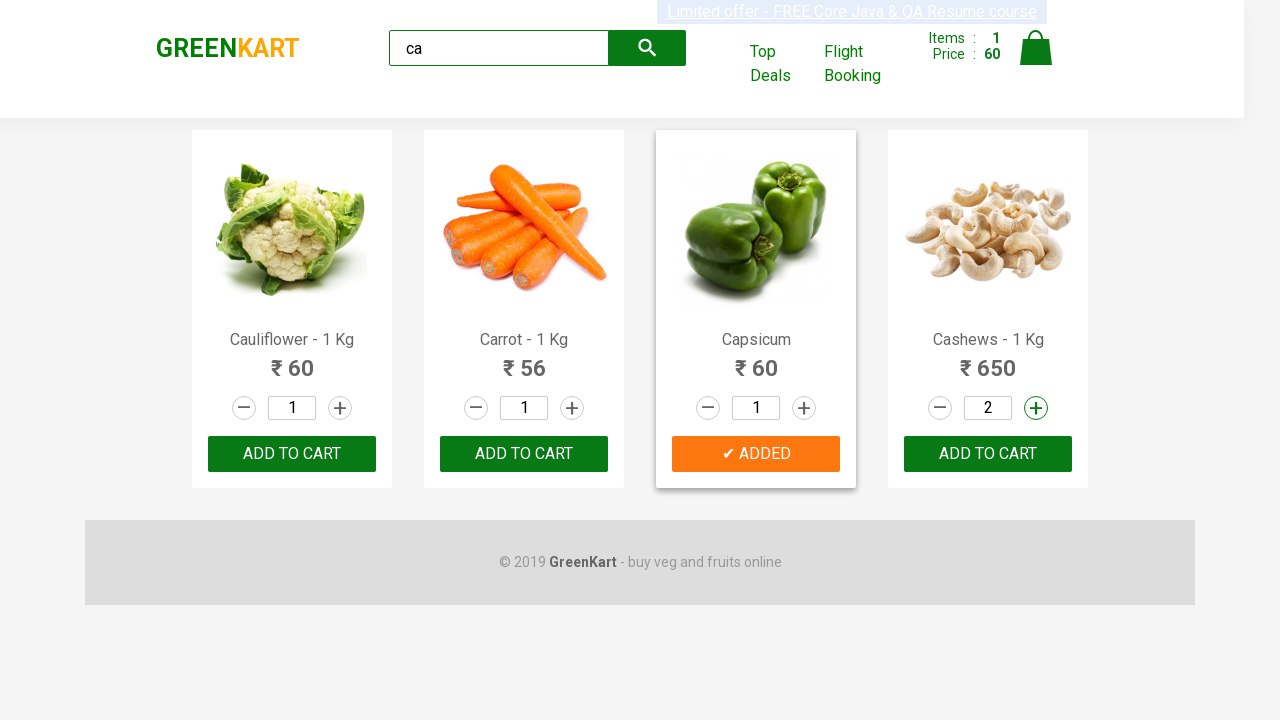

Clicked ADD TO CART button for Cashews product at (988, 454) on .products .product >> nth=3 >> button
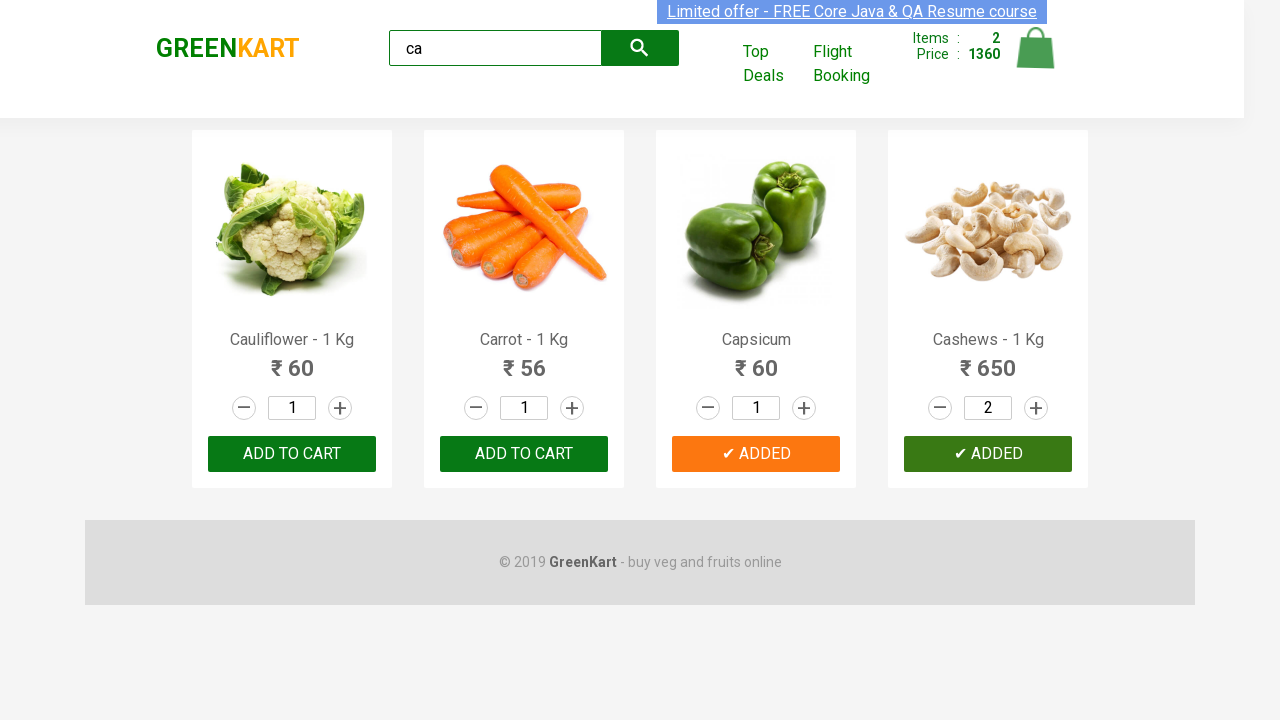

Verified brand logo text is displayed
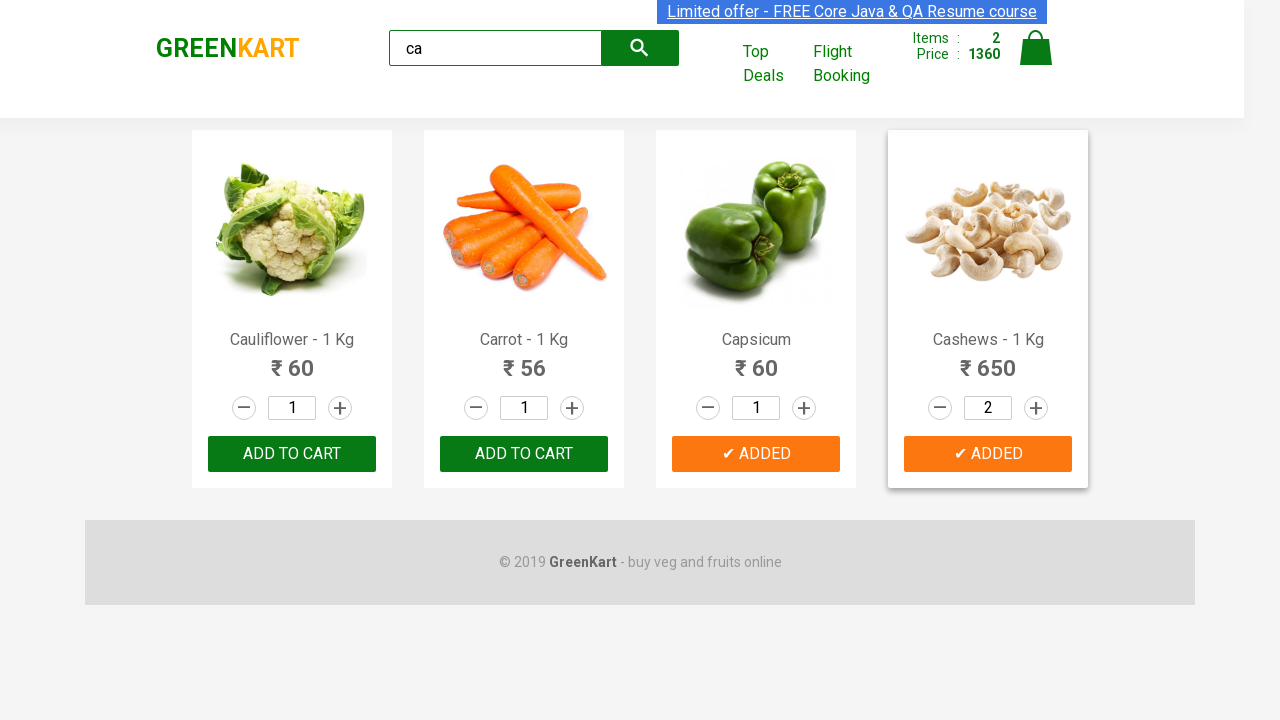

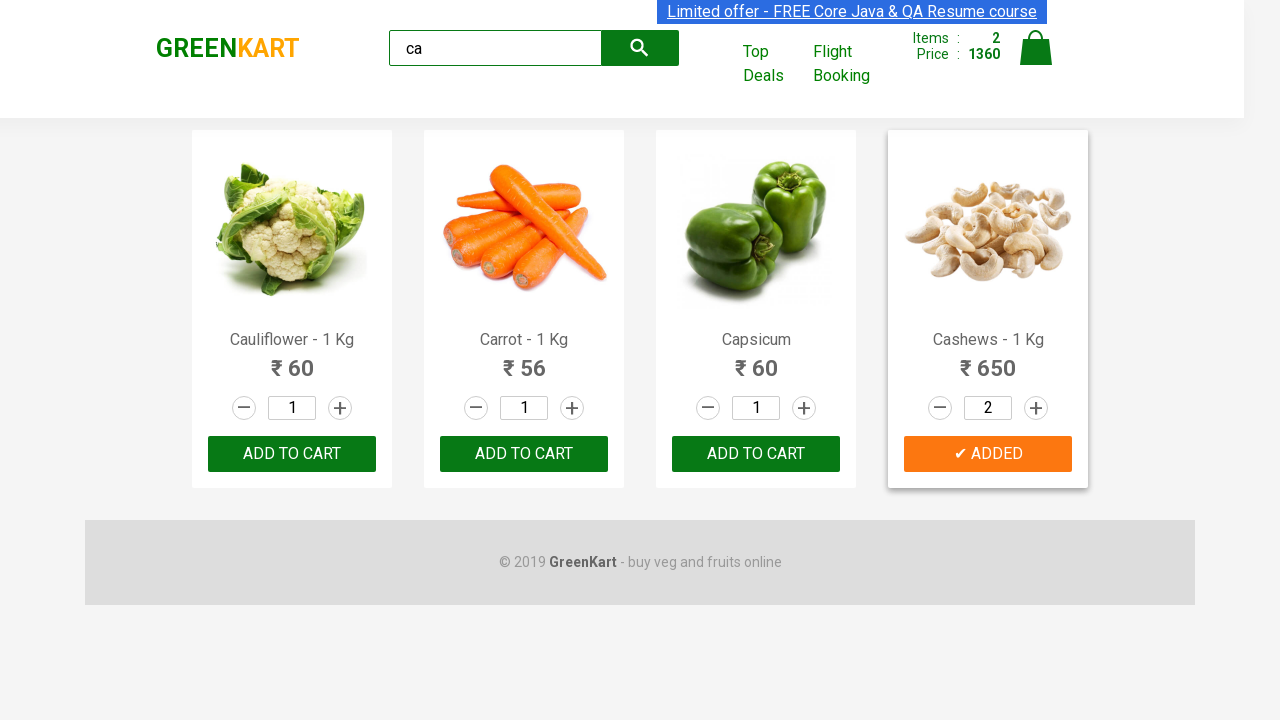